Tests the visibility toggle functionality of a text box by clicking hide and show buttons and verifying the element's display state

Starting URL: https://www.letskodeit.com/practice

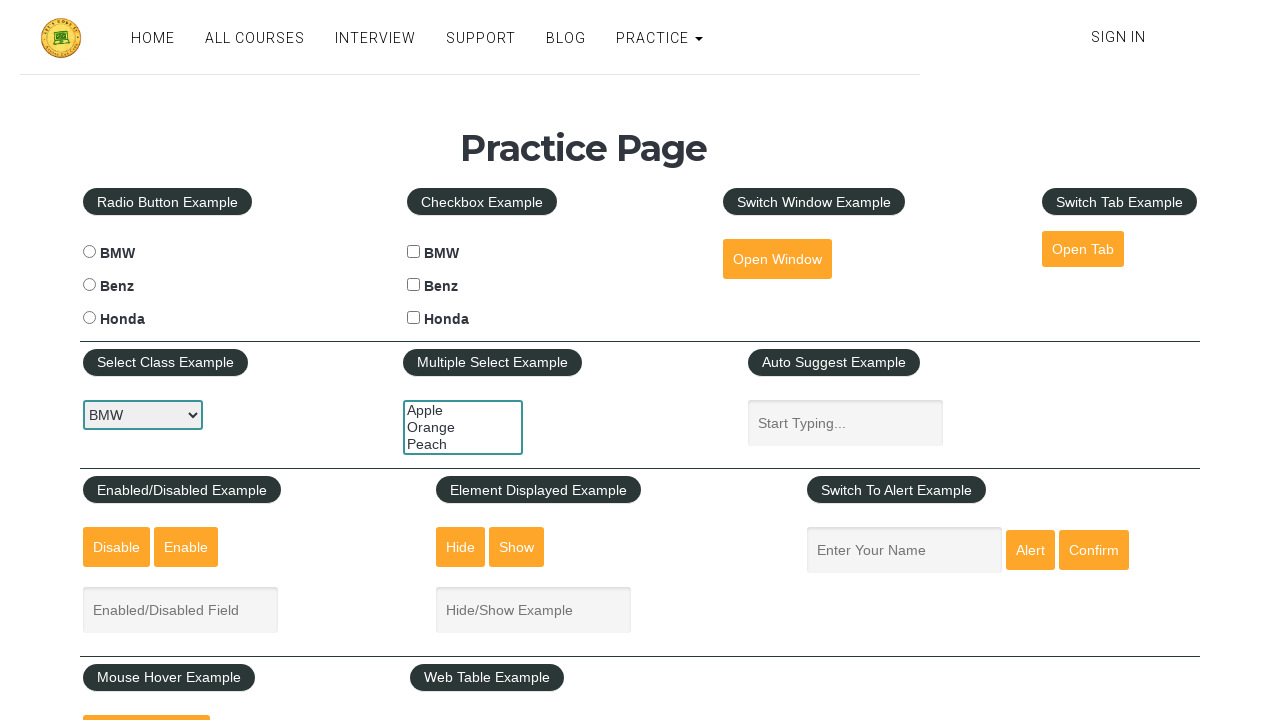

Clicked hide button to hide the text box at (461, 547) on #hide-textbox
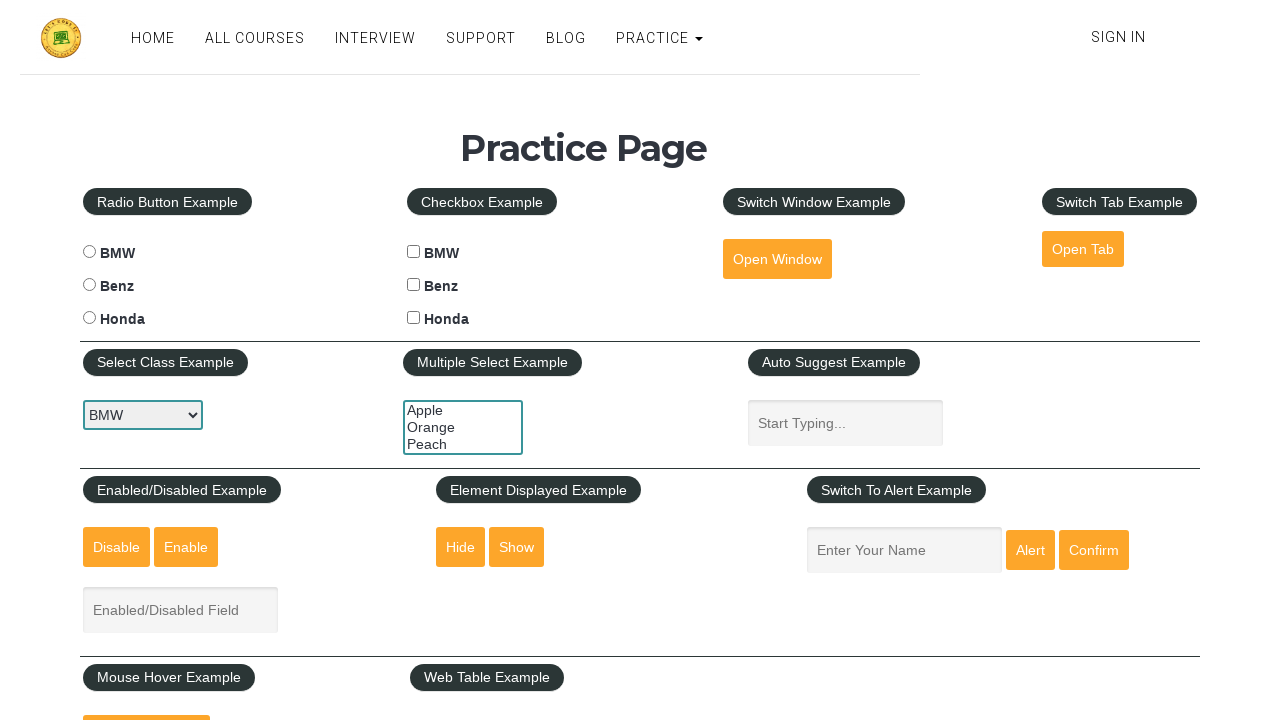

Verified text box is hidden
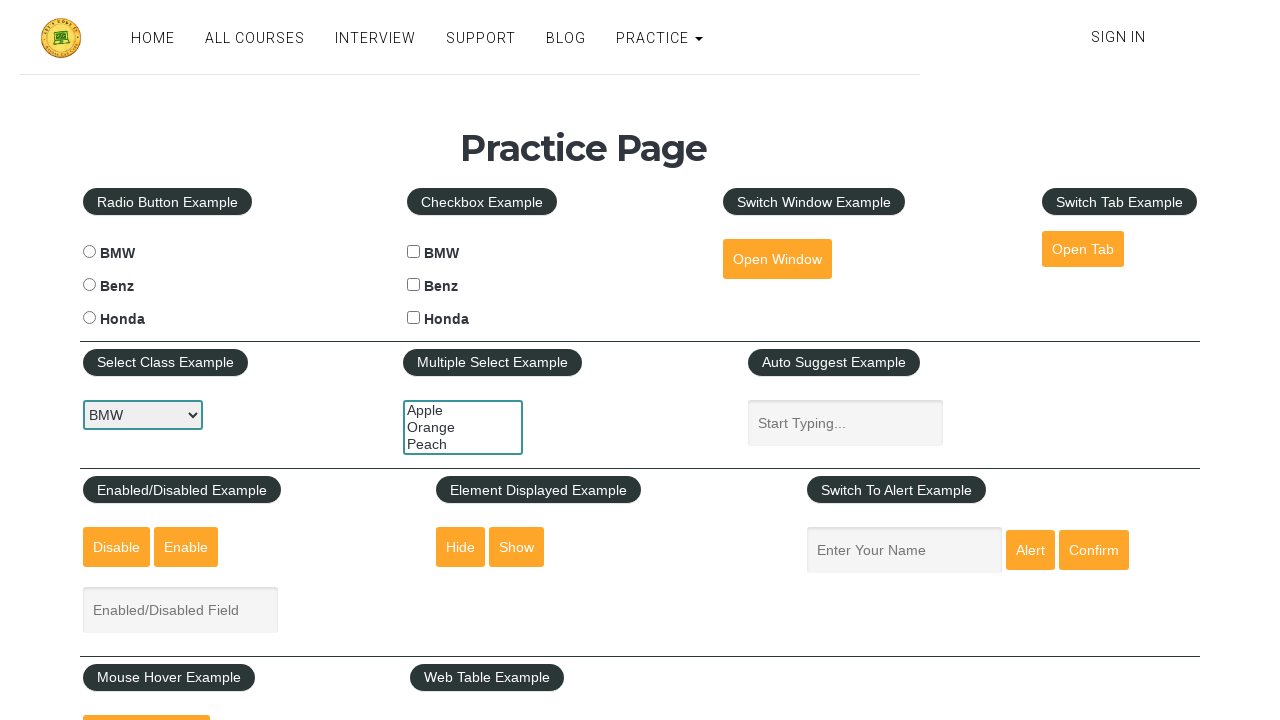

Clicked show button to display the text box at (517, 547) on #show-textbox
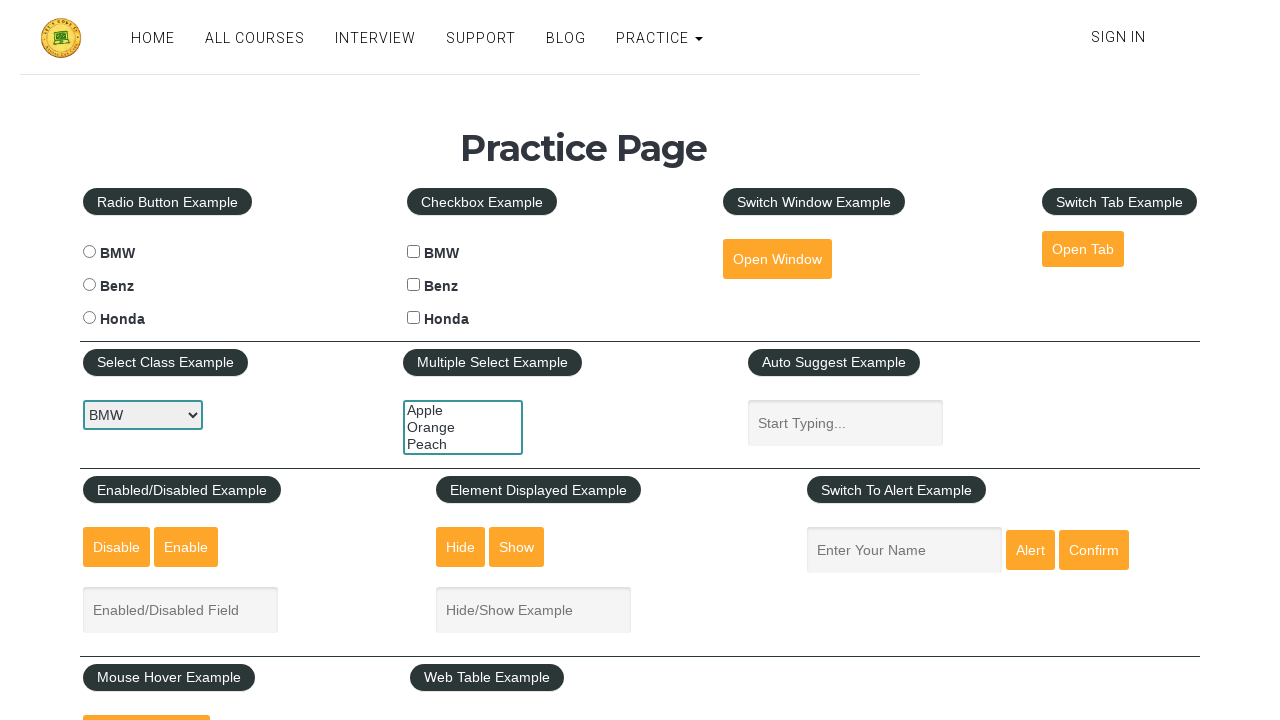

Verified text box is visible again
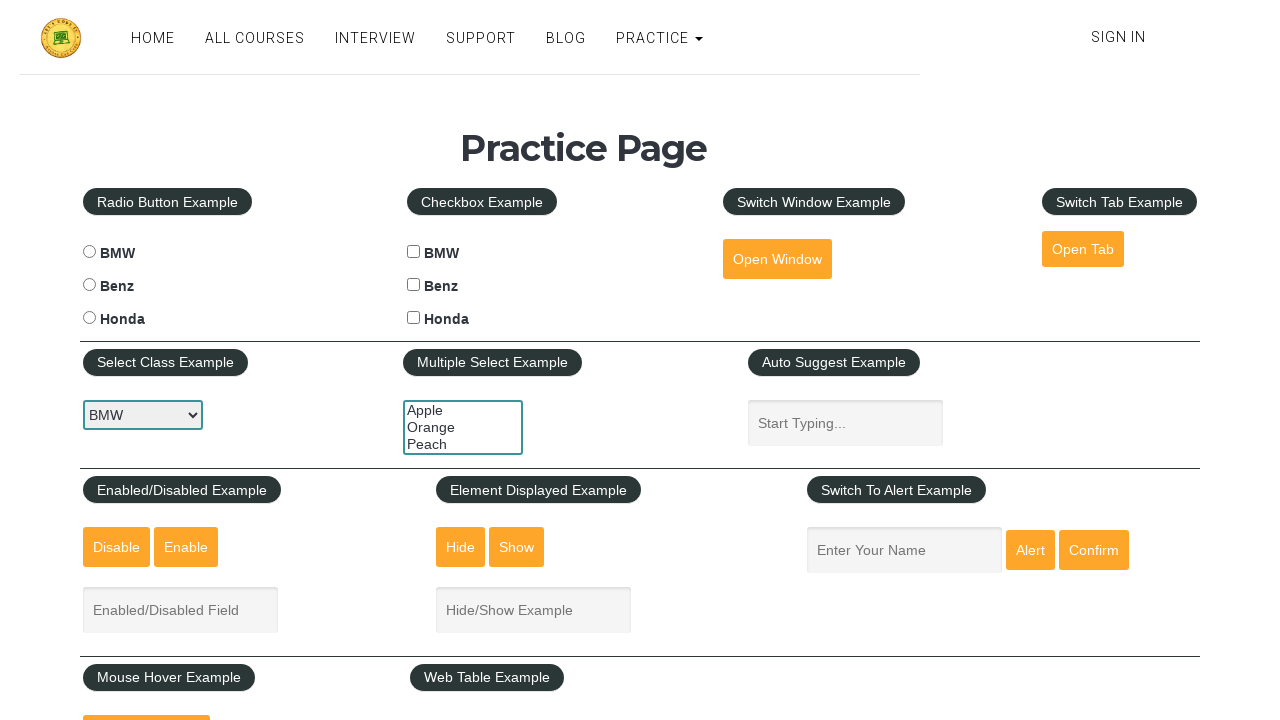

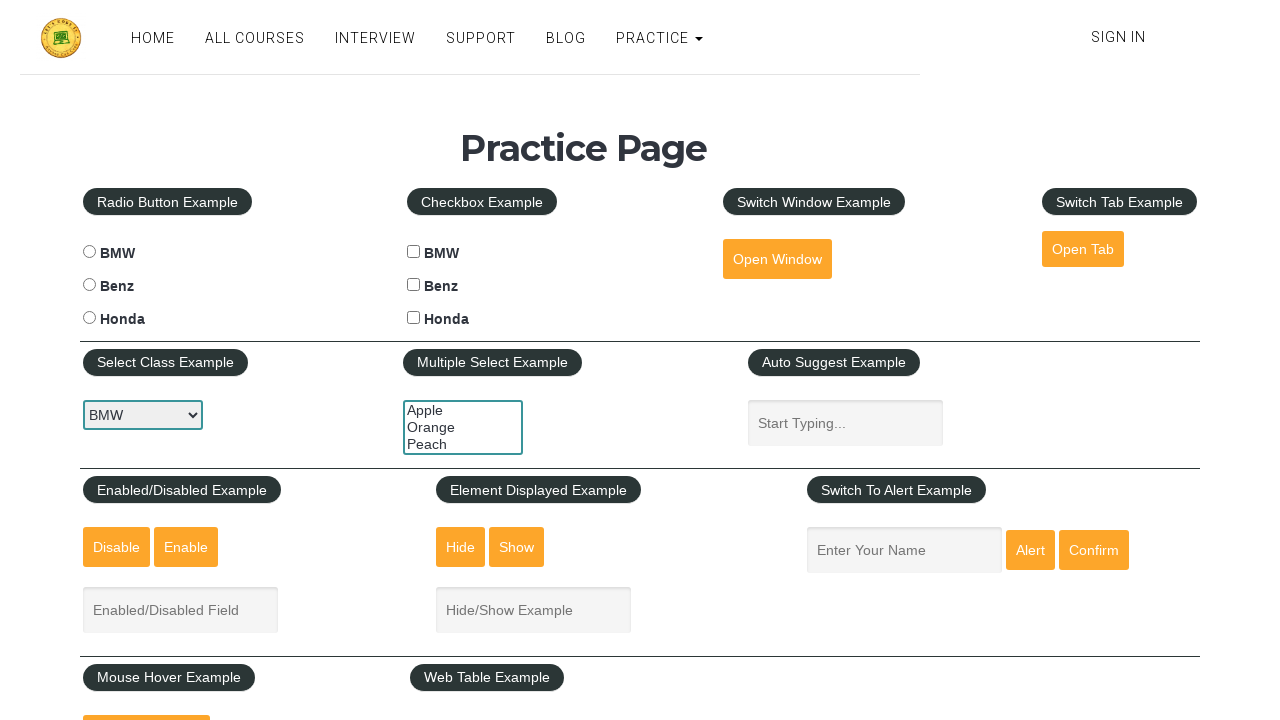